Tests alert popup handling by clicking a button that triggers an alert and then accepting/dismissing the alert dialog

Starting URL: https://automationtesting.co.uk/popups.html

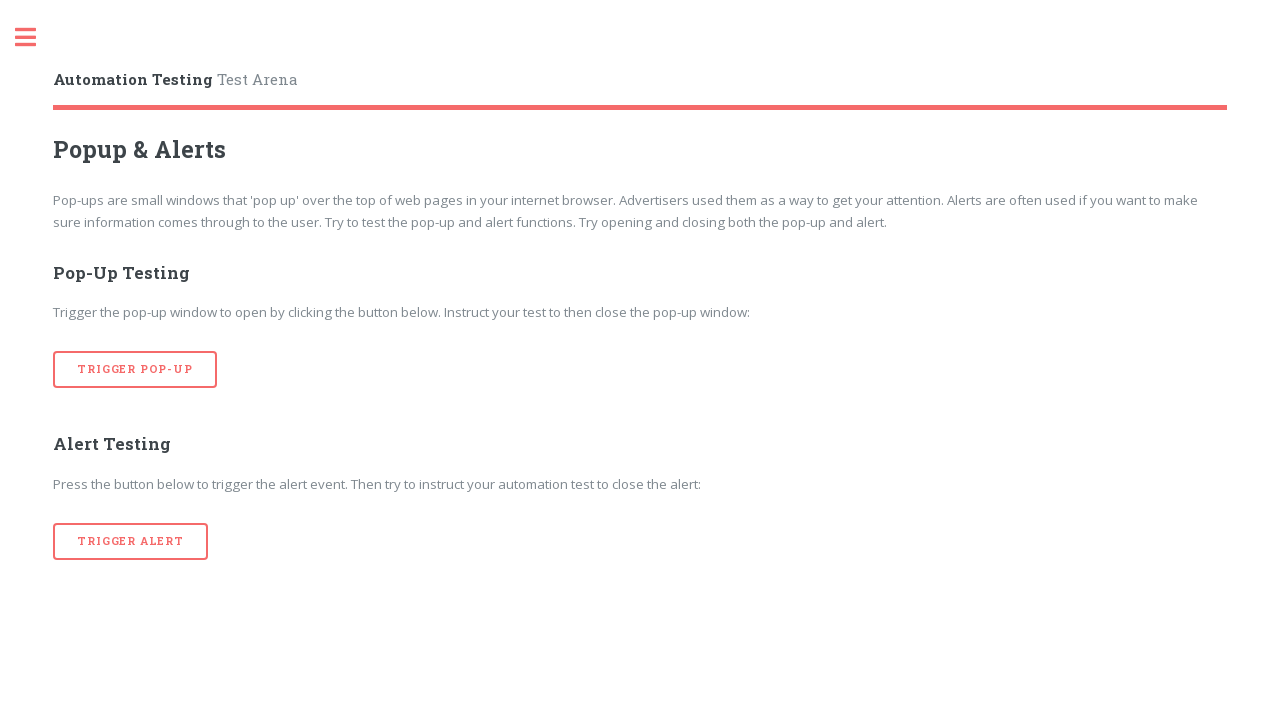

Clicked button to trigger alert popup at (131, 541) on [onclick='alertTrigger()']
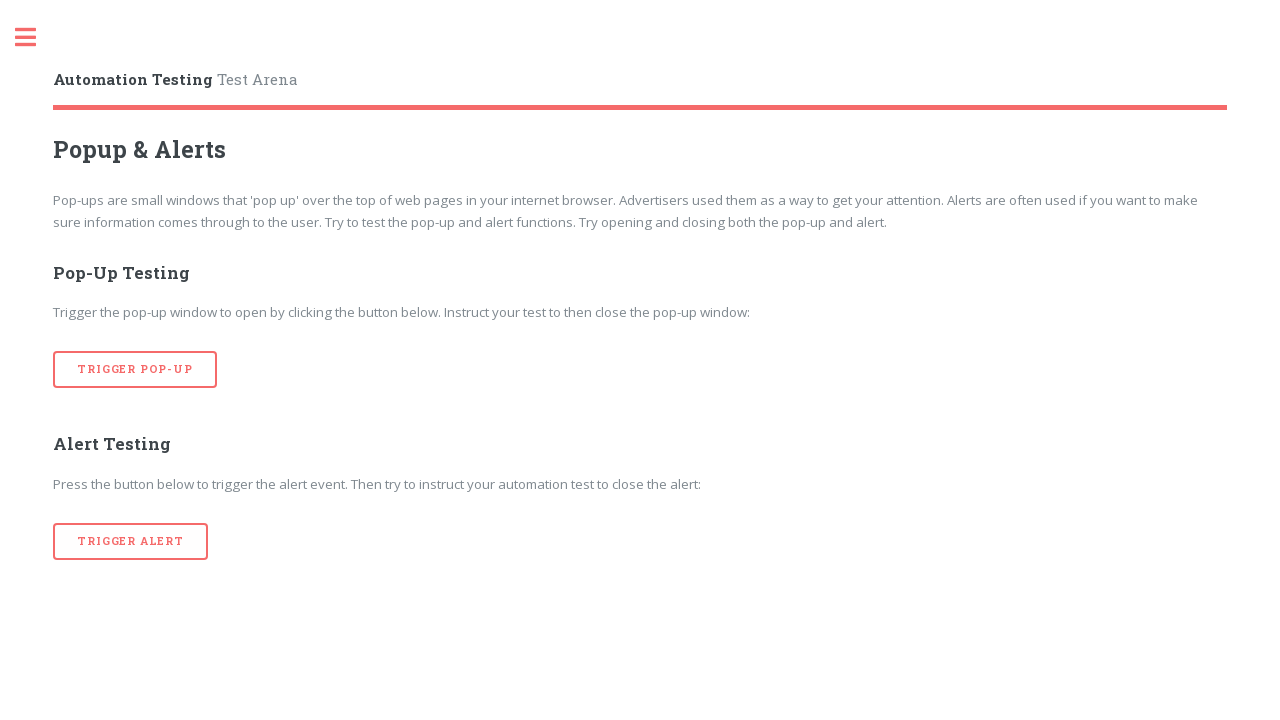

Set up dialog handler to accept alerts
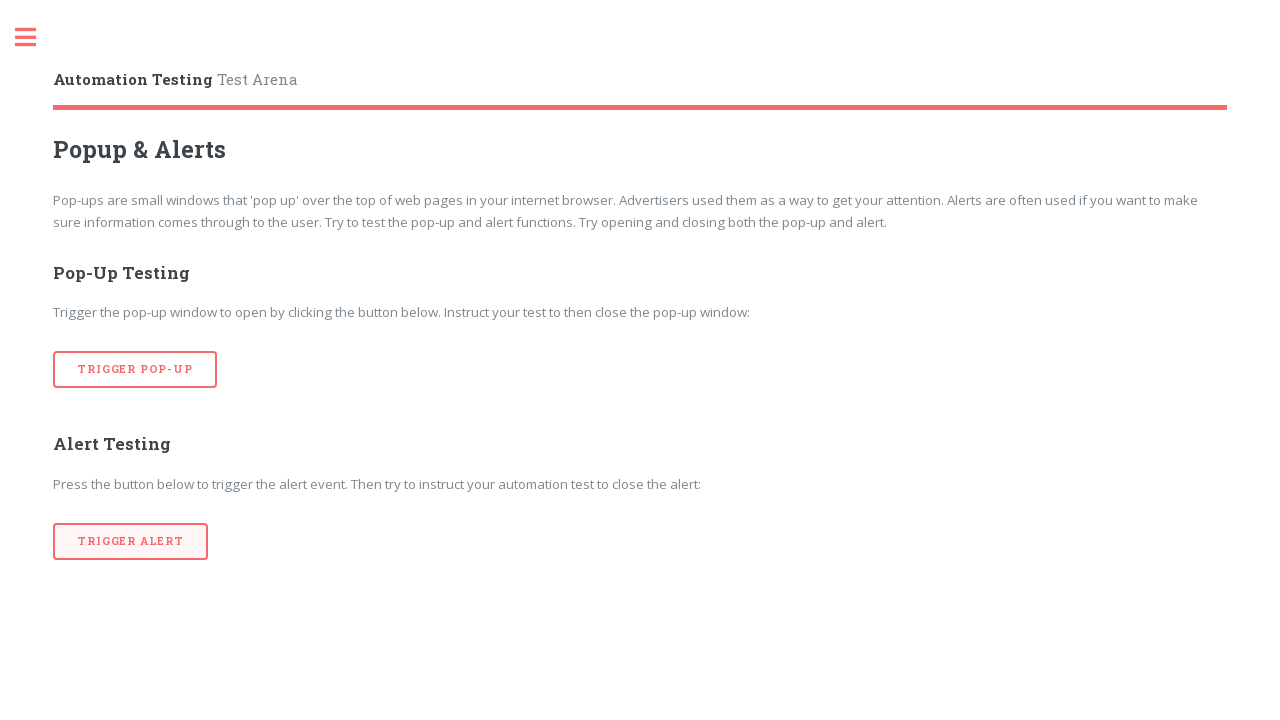

Waited for alert dialog to appear and be accepted
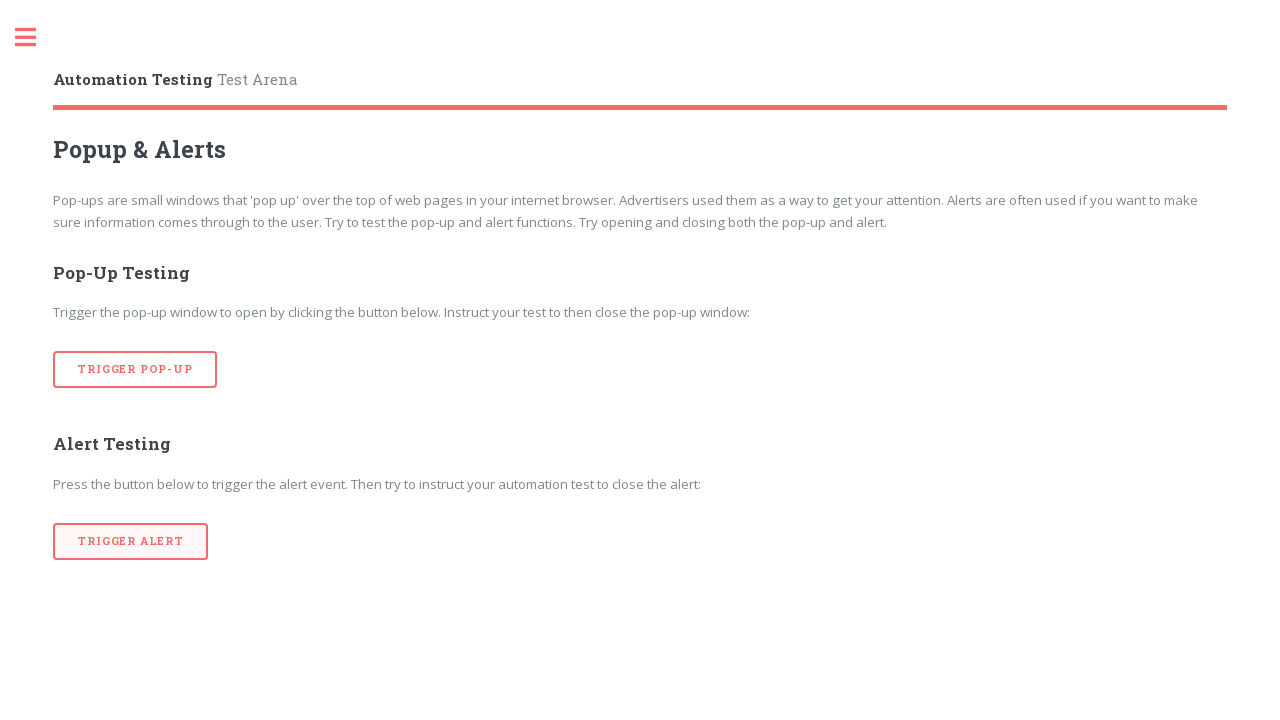

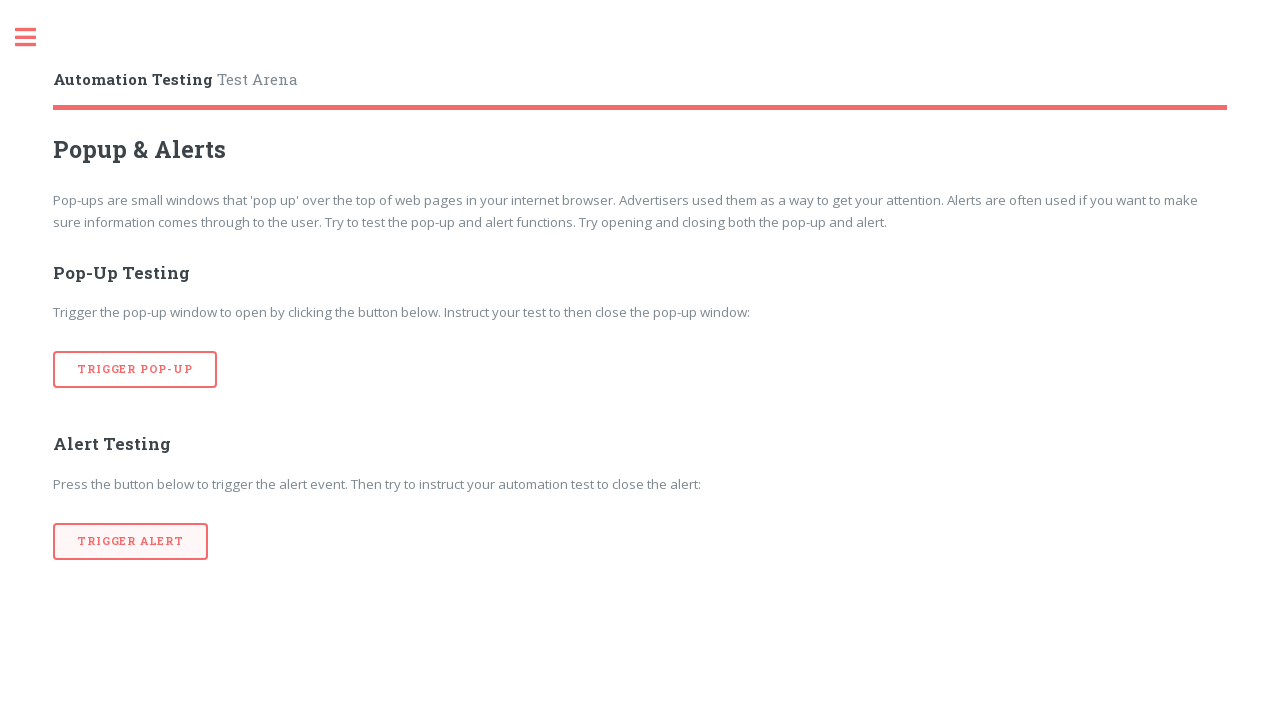